Tests double-click functionality on an accordion element to expand/collapse it

Starting URL: https://demo.automationtesting.in/Accordion.html

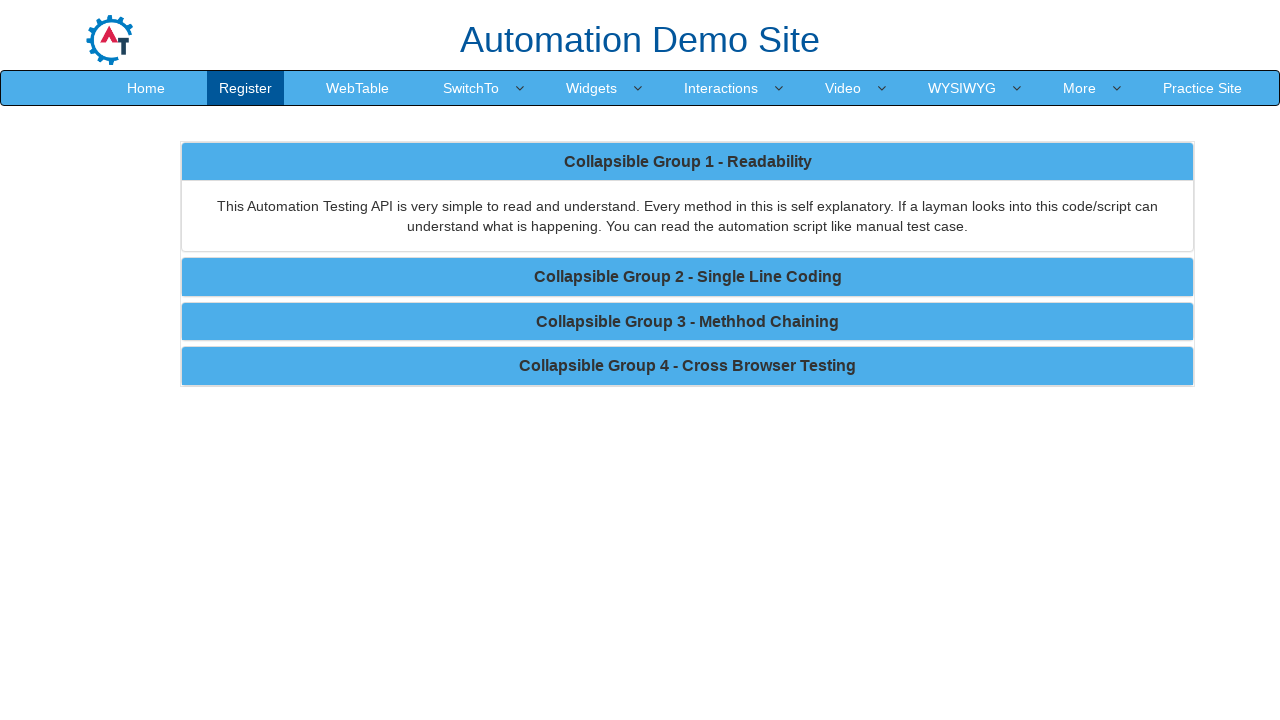

Double-clicked accordion element with href='#collapse2' to expand/collapse at (688, 277) on a[href='#collapse2']
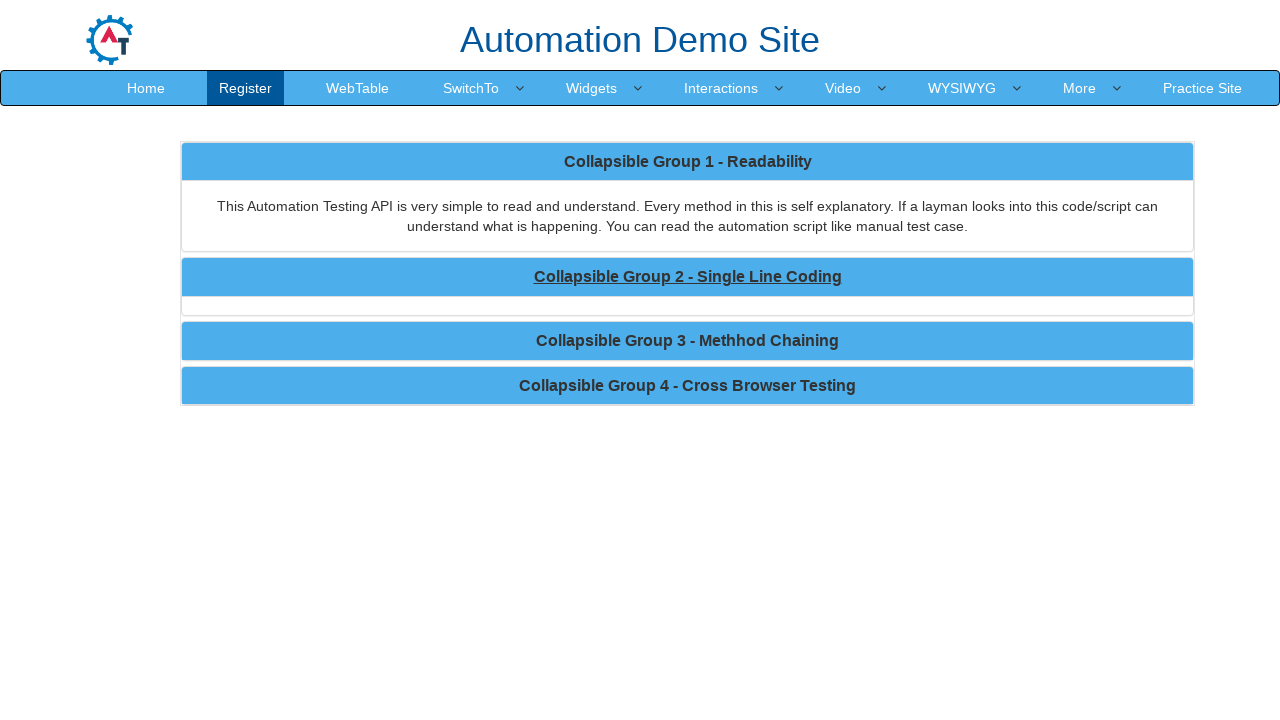

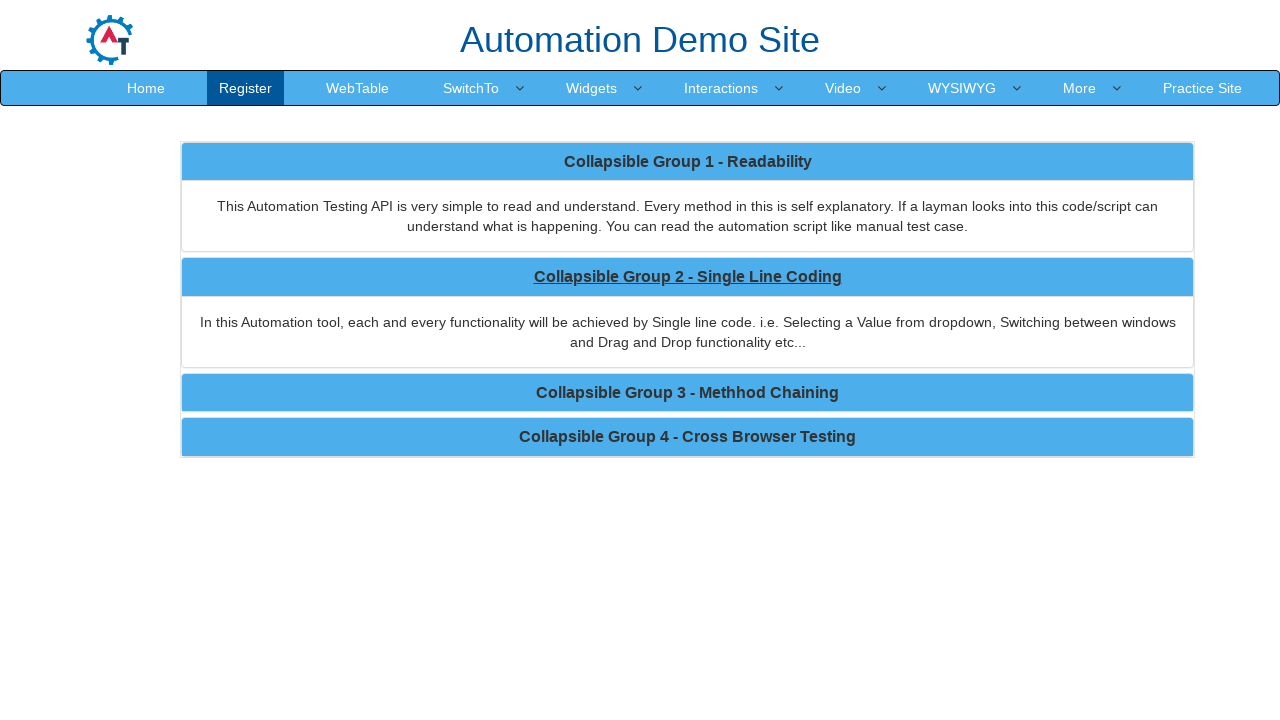